Tests drag and drop by offset, moving a draggable element in a square pattern (right, down, left, up) and returning to original position.

Starting URL: https://bonigarcia.dev/selenium-webdriver-java/drag-and-drop.html

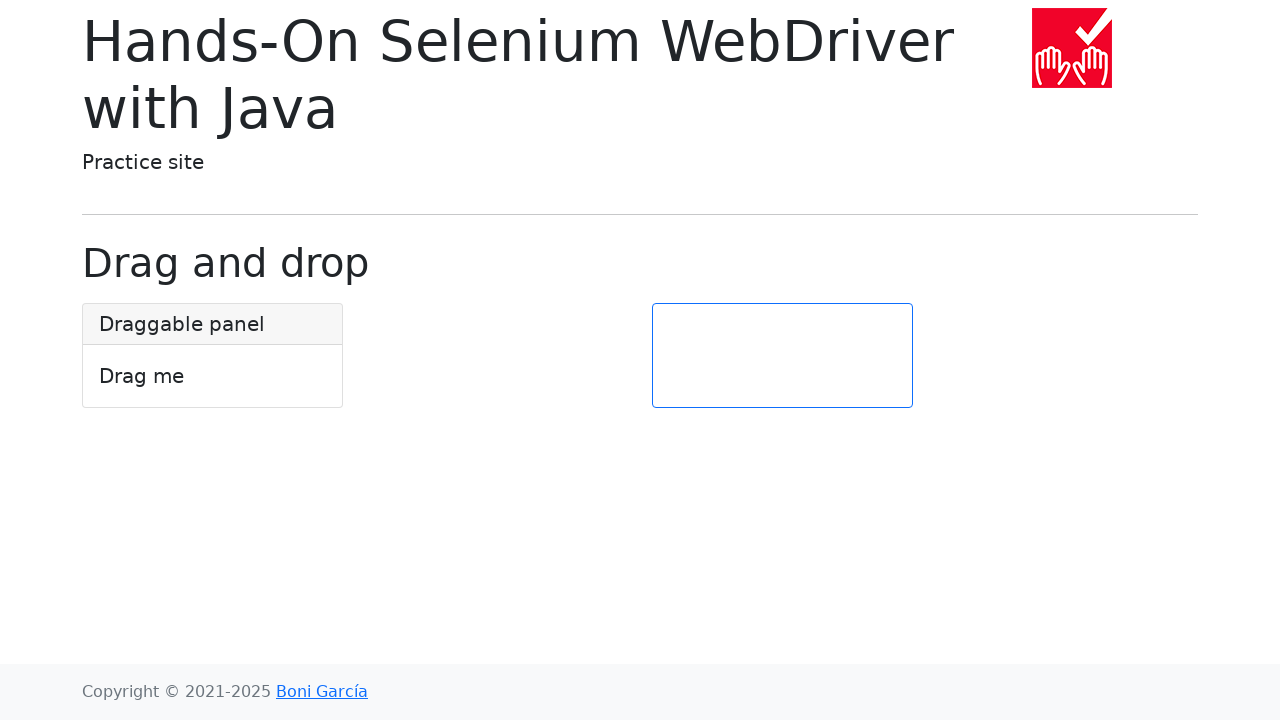

Located draggable element
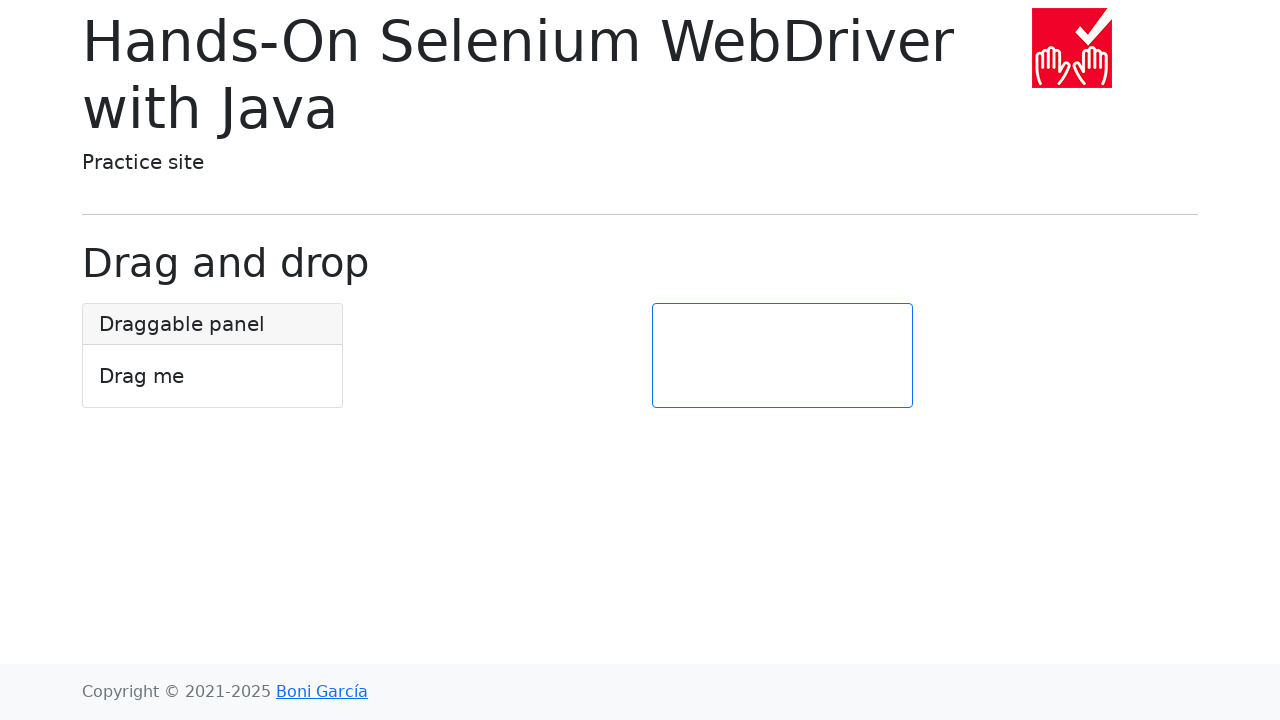

Calculated bounding box and center coordinates of draggable element
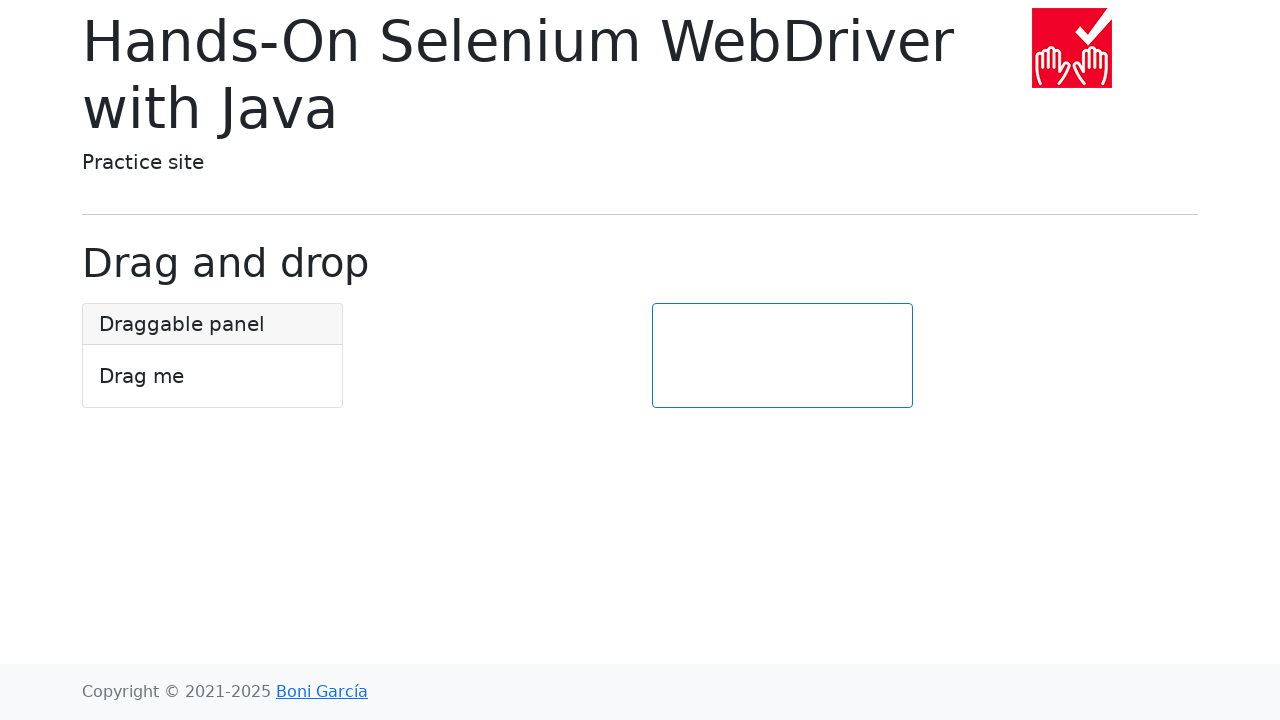

Moved mouse to center of draggable element at (212, 356)
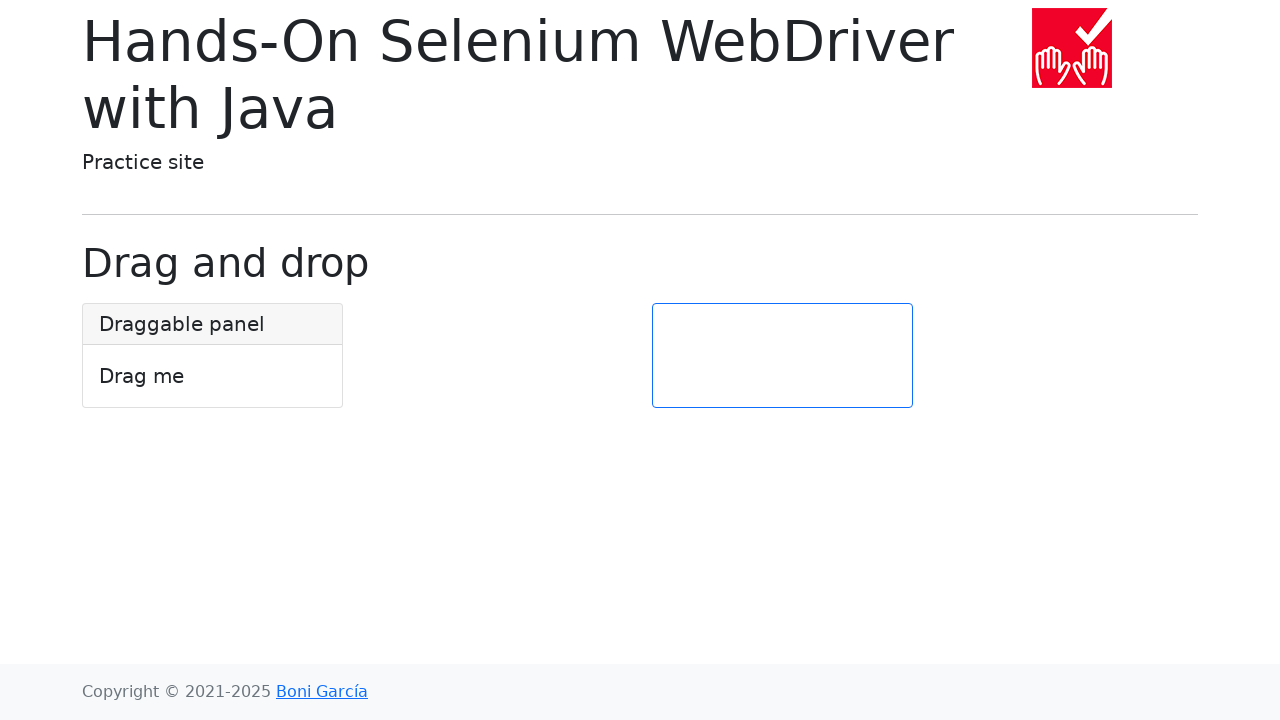

Pressed mouse button down to initiate drag at (212, 356)
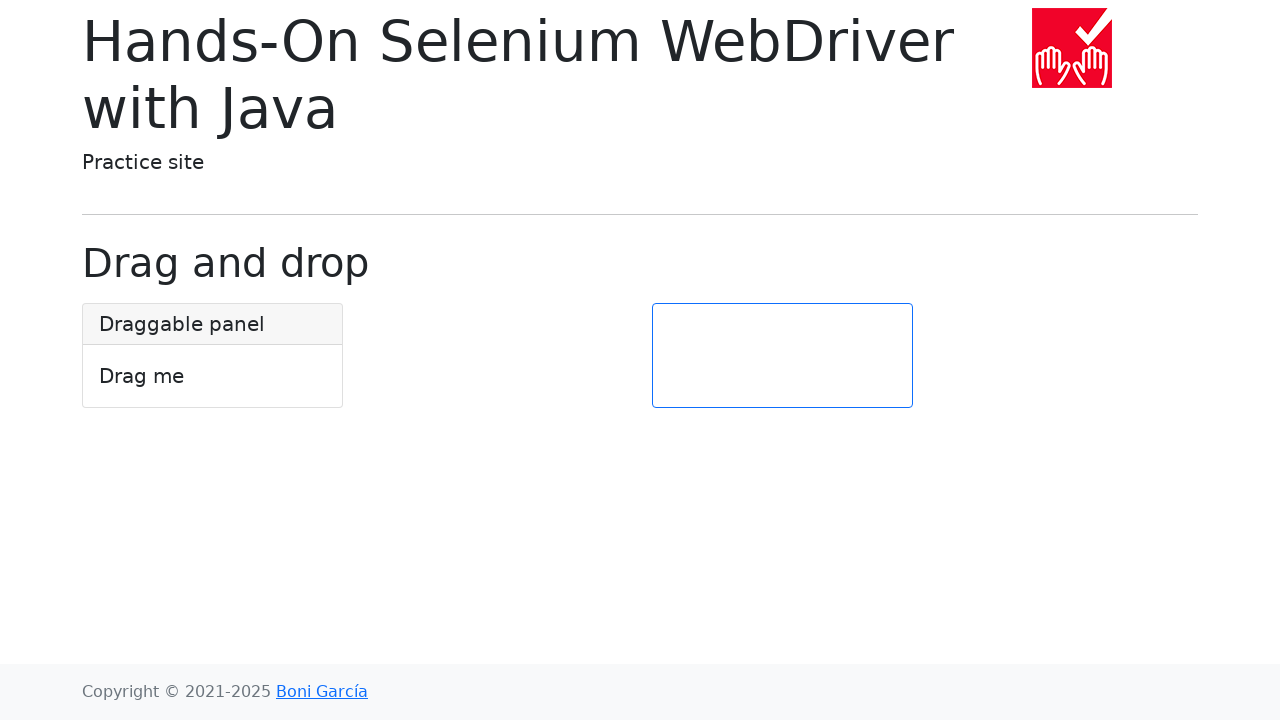

Dragged element right by 100 pixels at (312, 356)
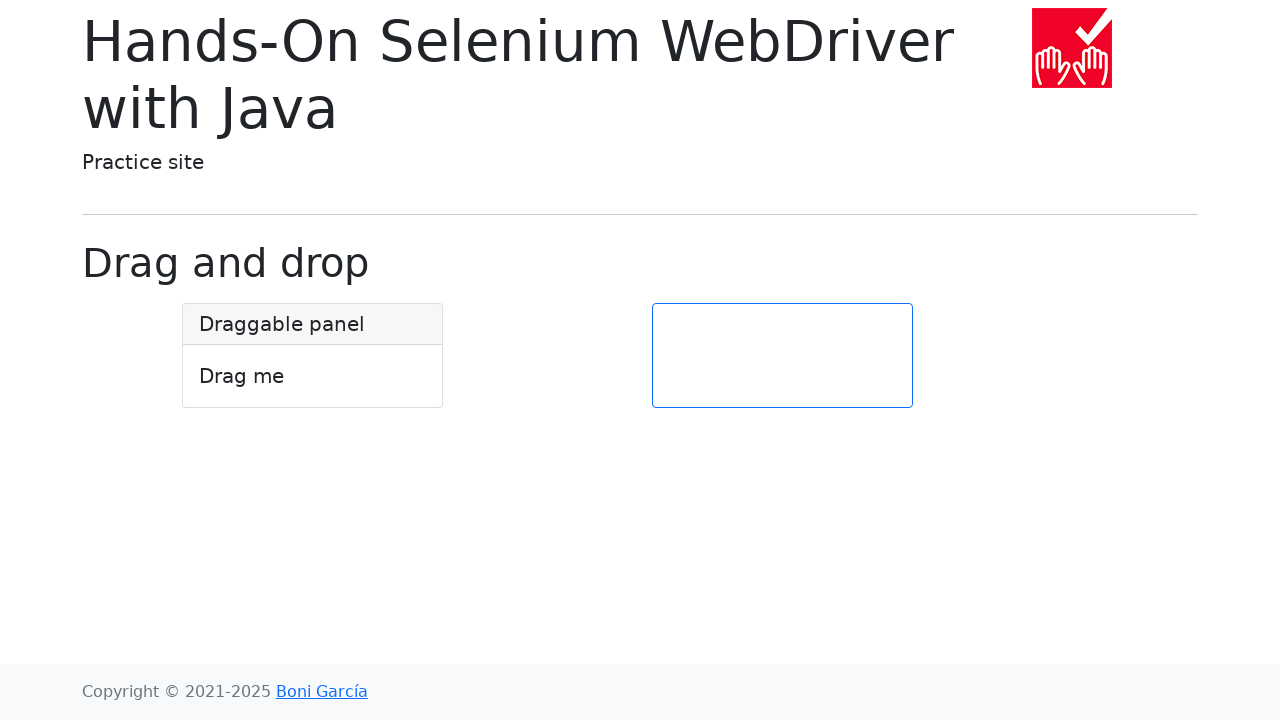

Released mouse button to complete rightward drag at (312, 356)
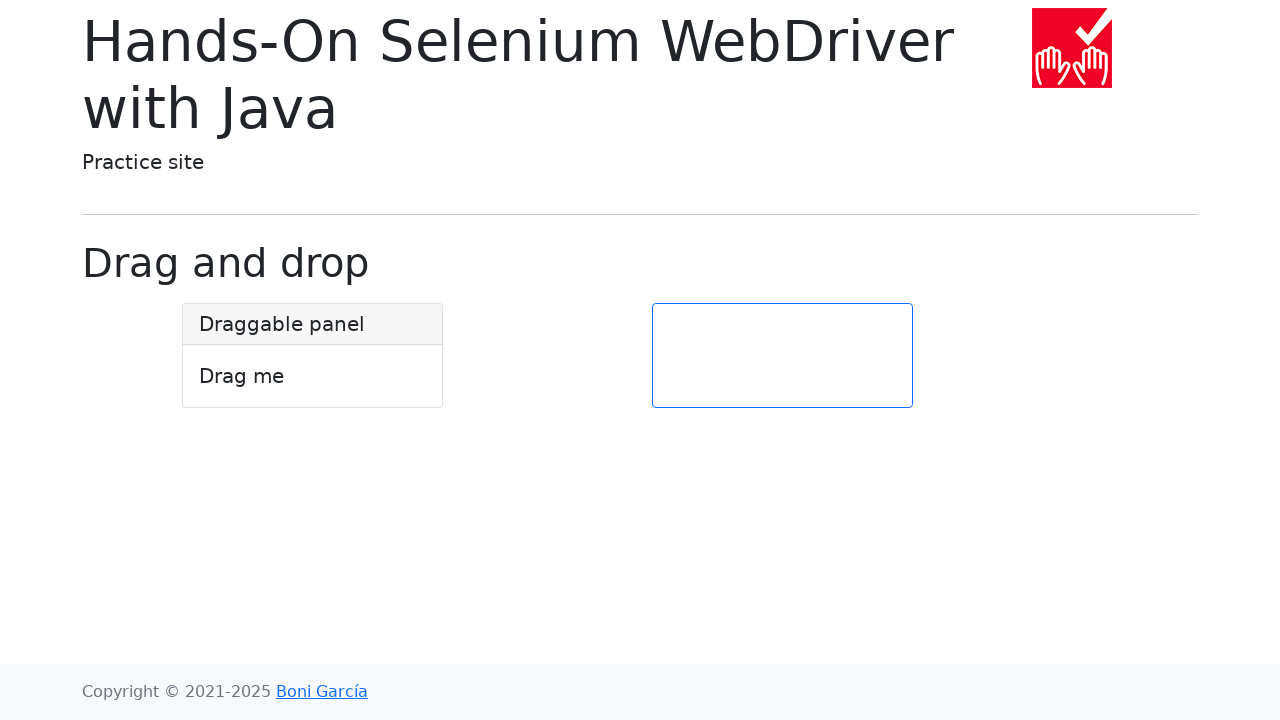

Recalculated bounding box and center coordinates after rightward drag
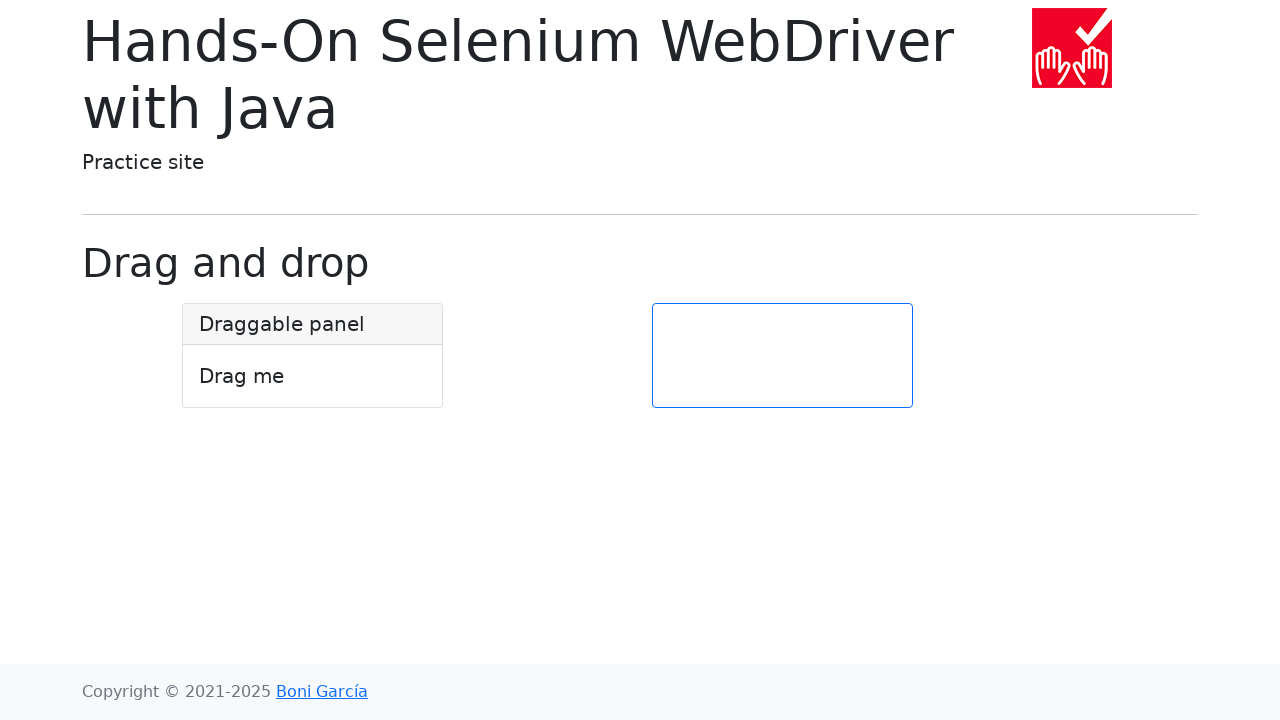

Moved mouse to center of draggable element at (312, 356)
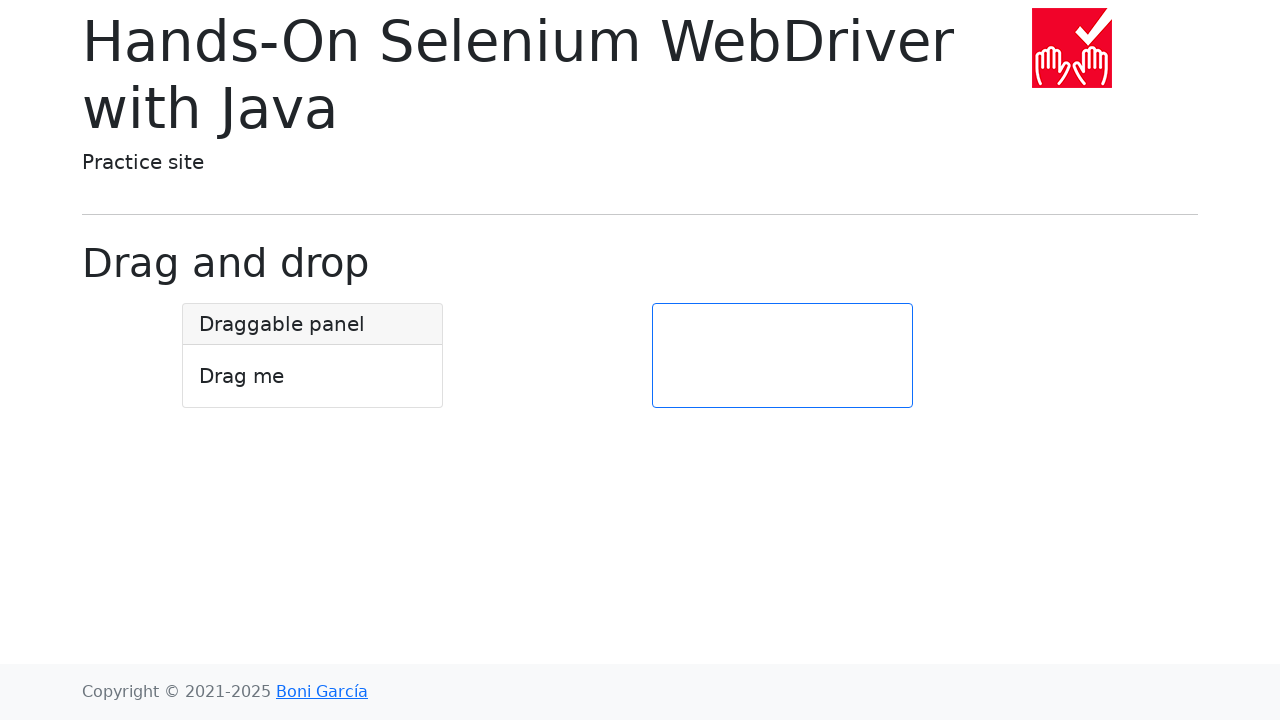

Pressed mouse button down to initiate drag at (312, 356)
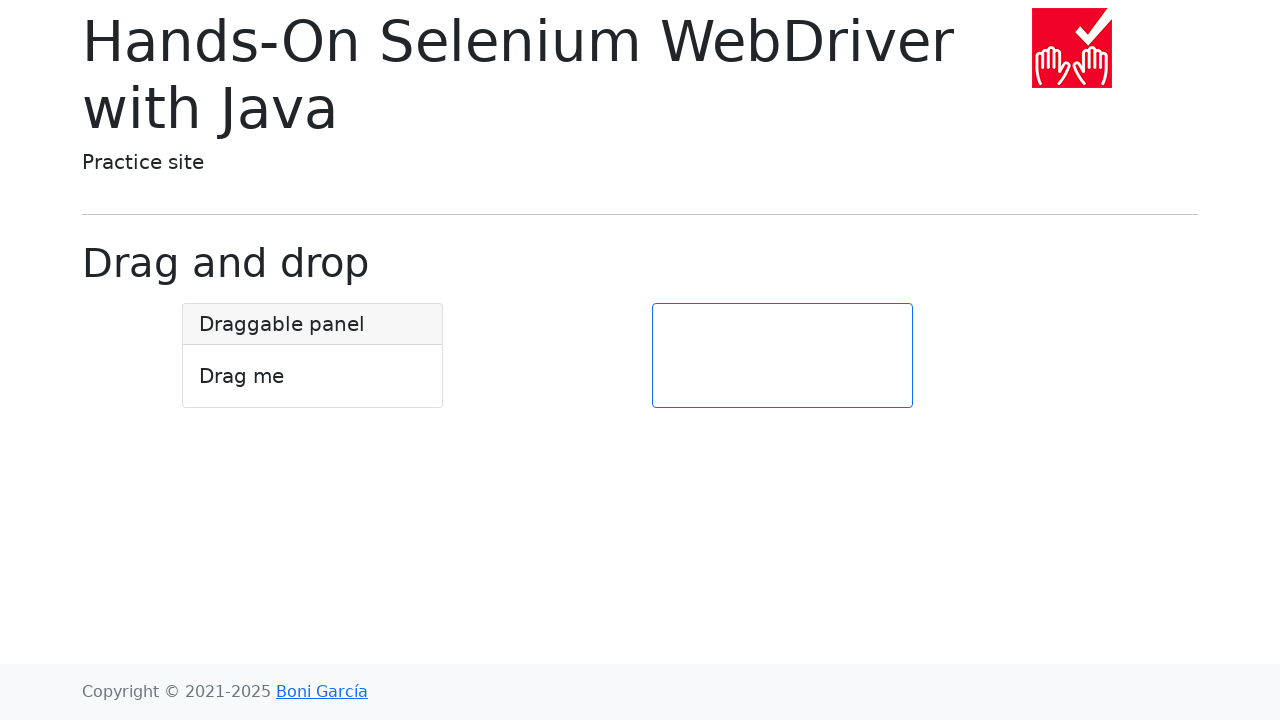

Dragged element down by 100 pixels at (312, 456)
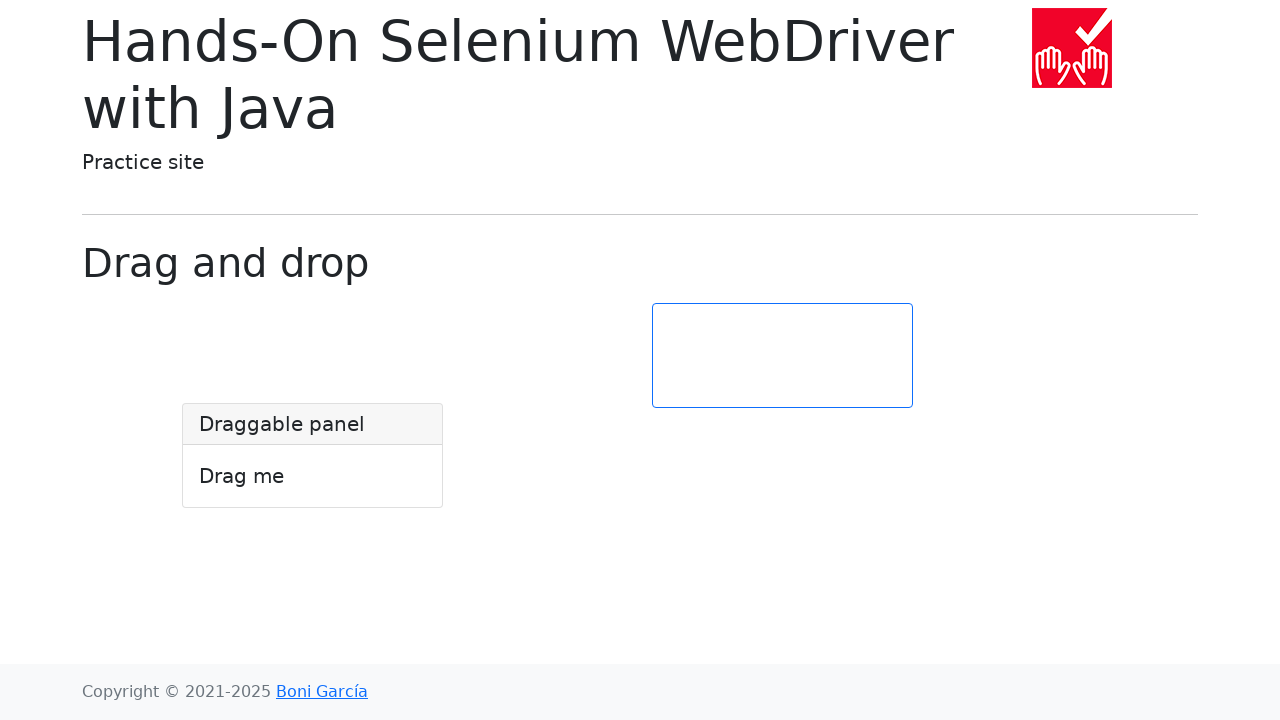

Released mouse button to complete downward drag at (312, 456)
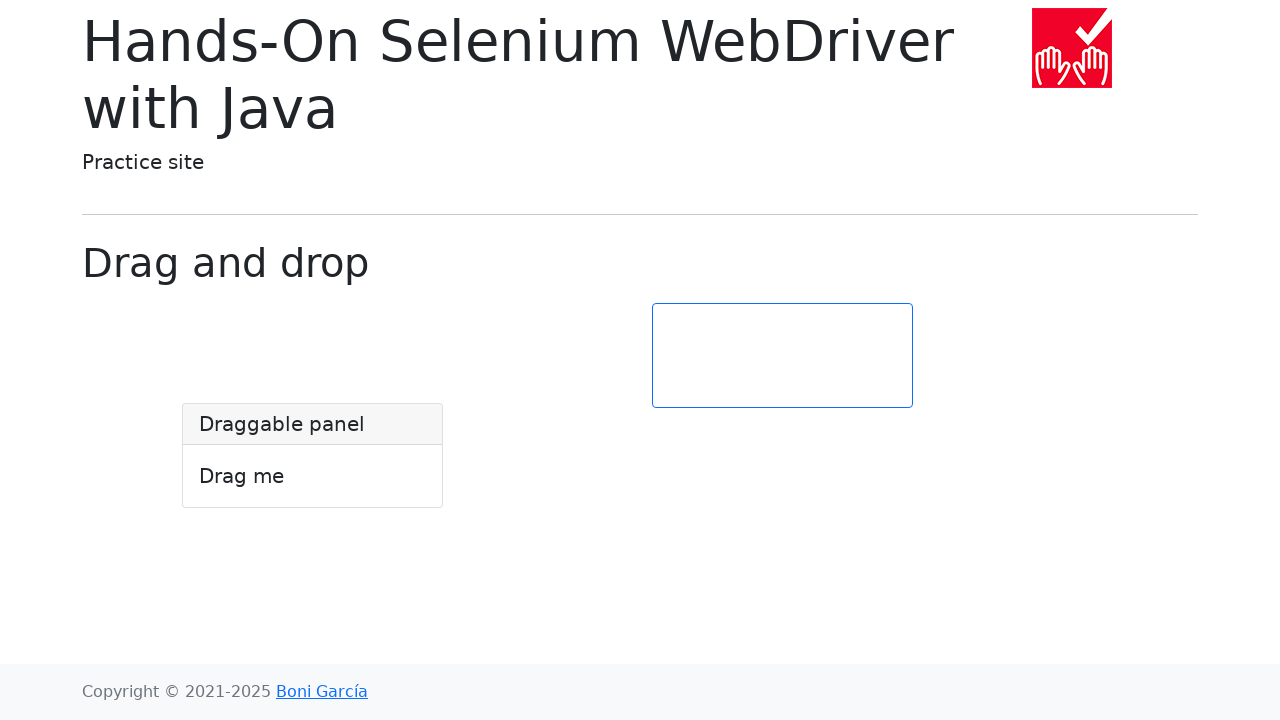

Recalculated bounding box and center coordinates after downward drag
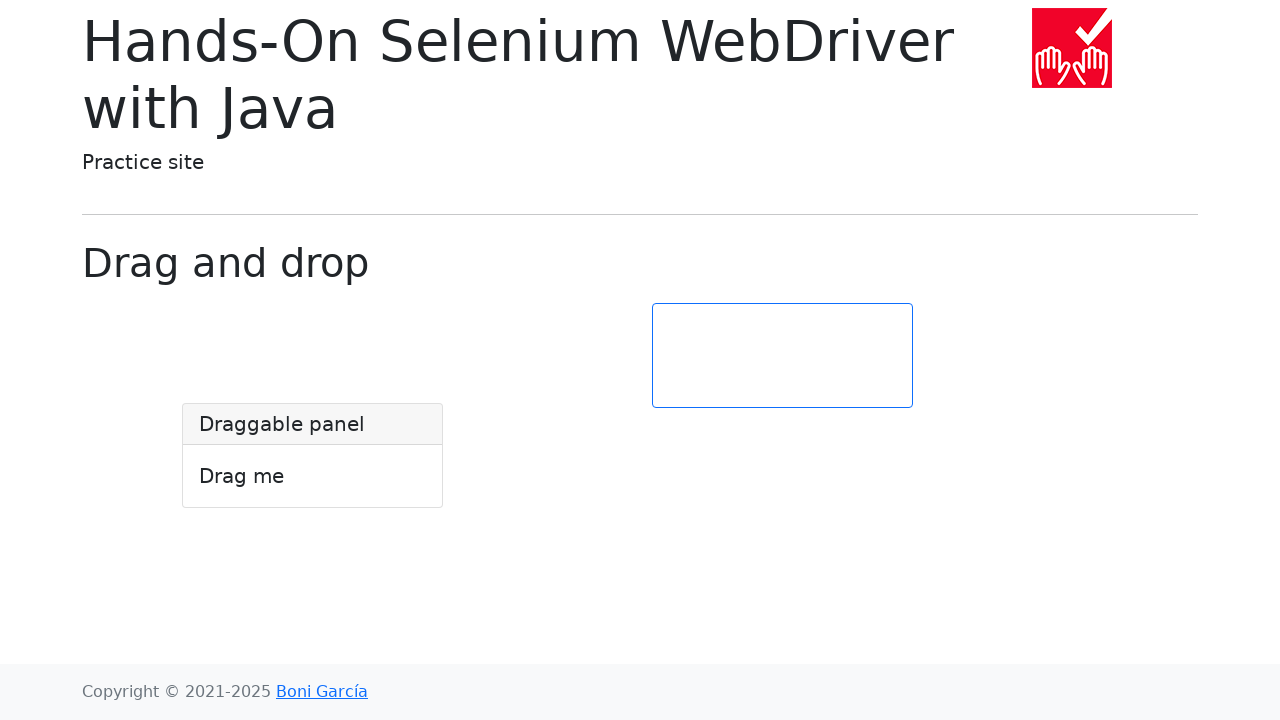

Moved mouse to center of draggable element at (312, 456)
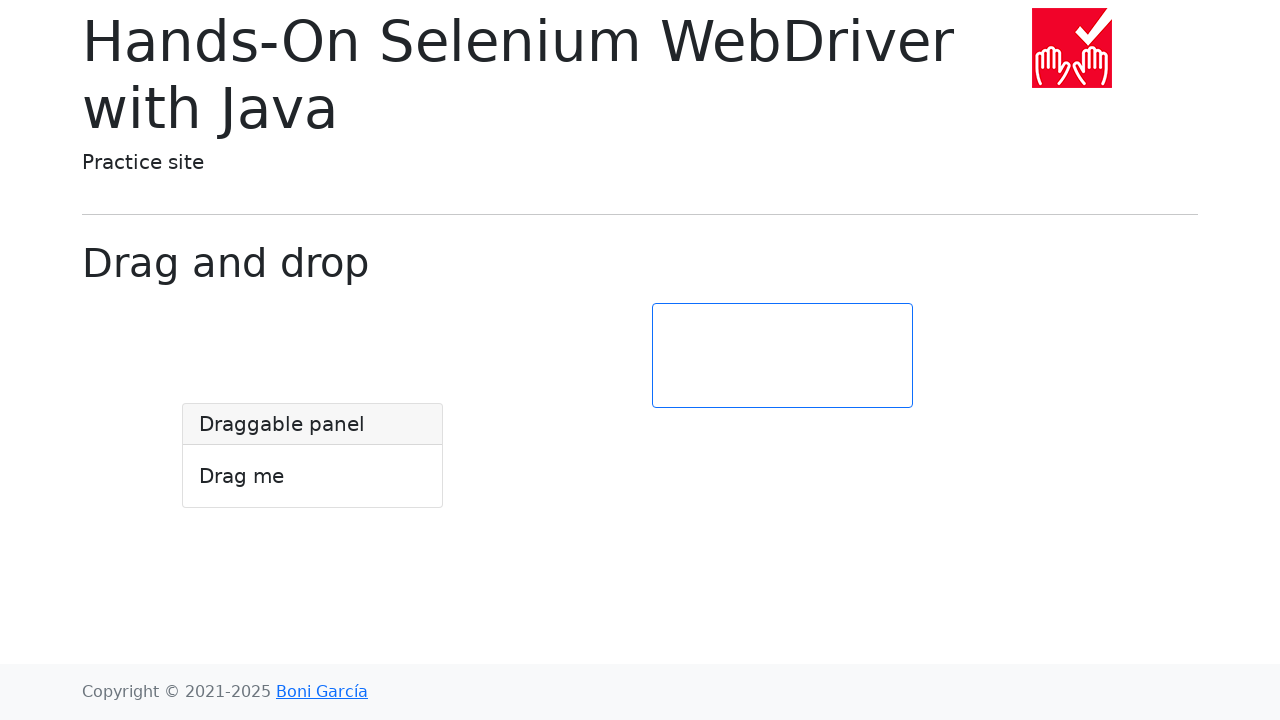

Pressed mouse button down to initiate drag at (312, 456)
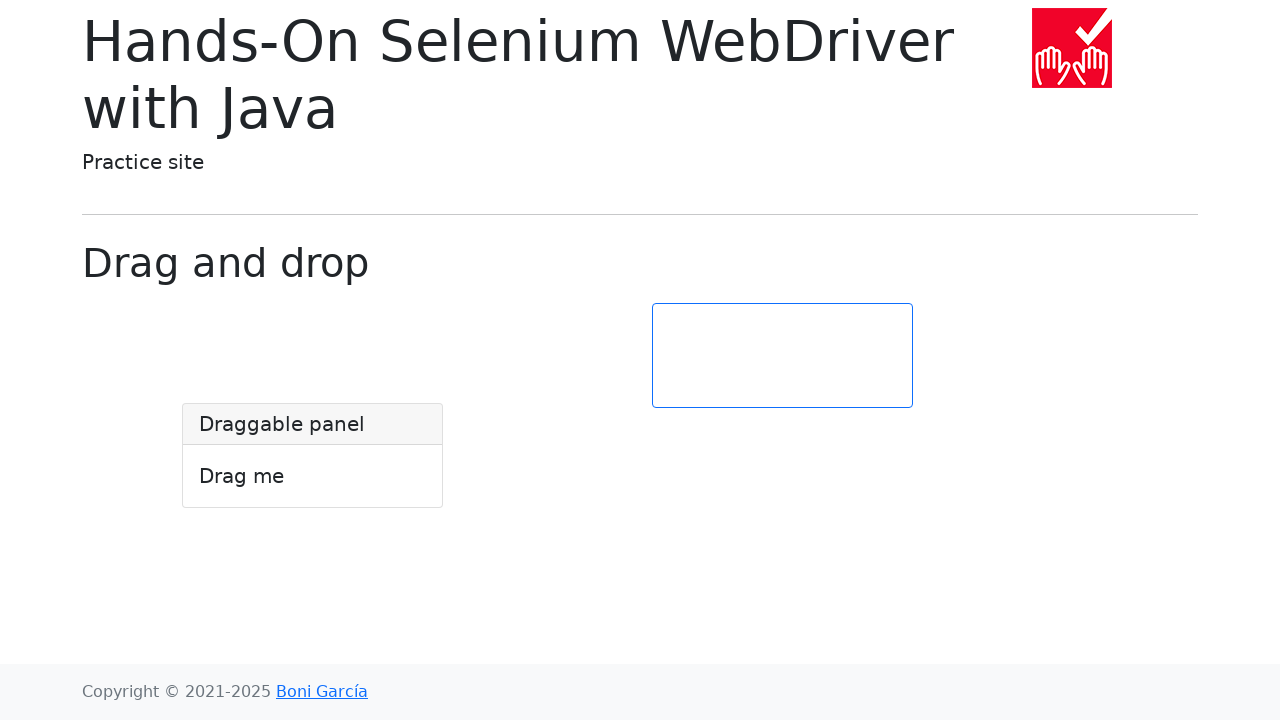

Dragged element left by 100 pixels at (212, 456)
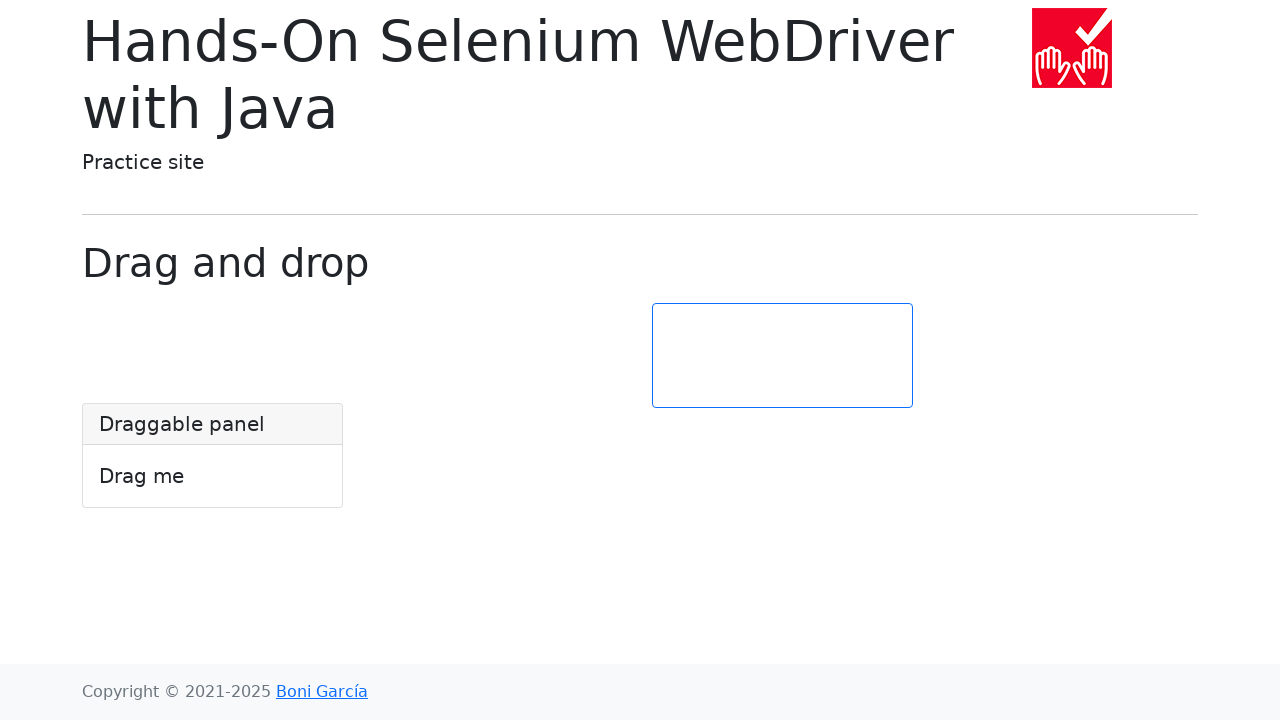

Released mouse button to complete leftward drag at (212, 456)
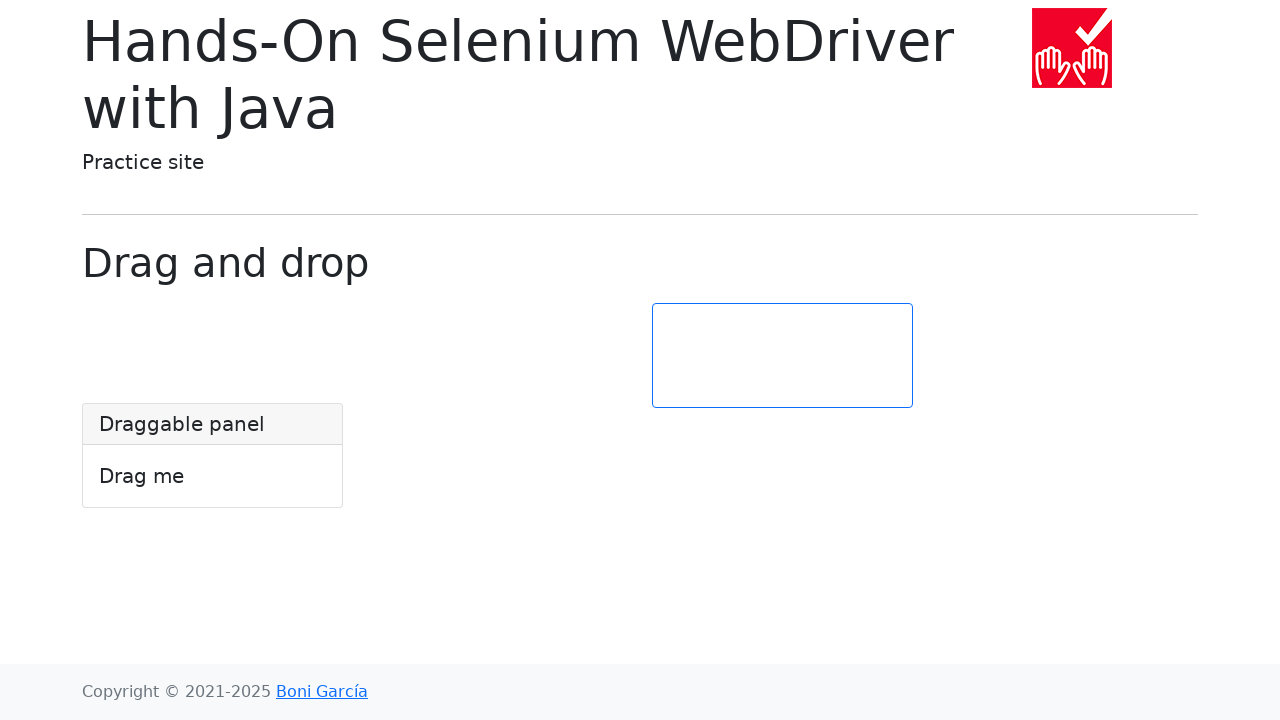

Recalculated bounding box and center coordinates after leftward drag
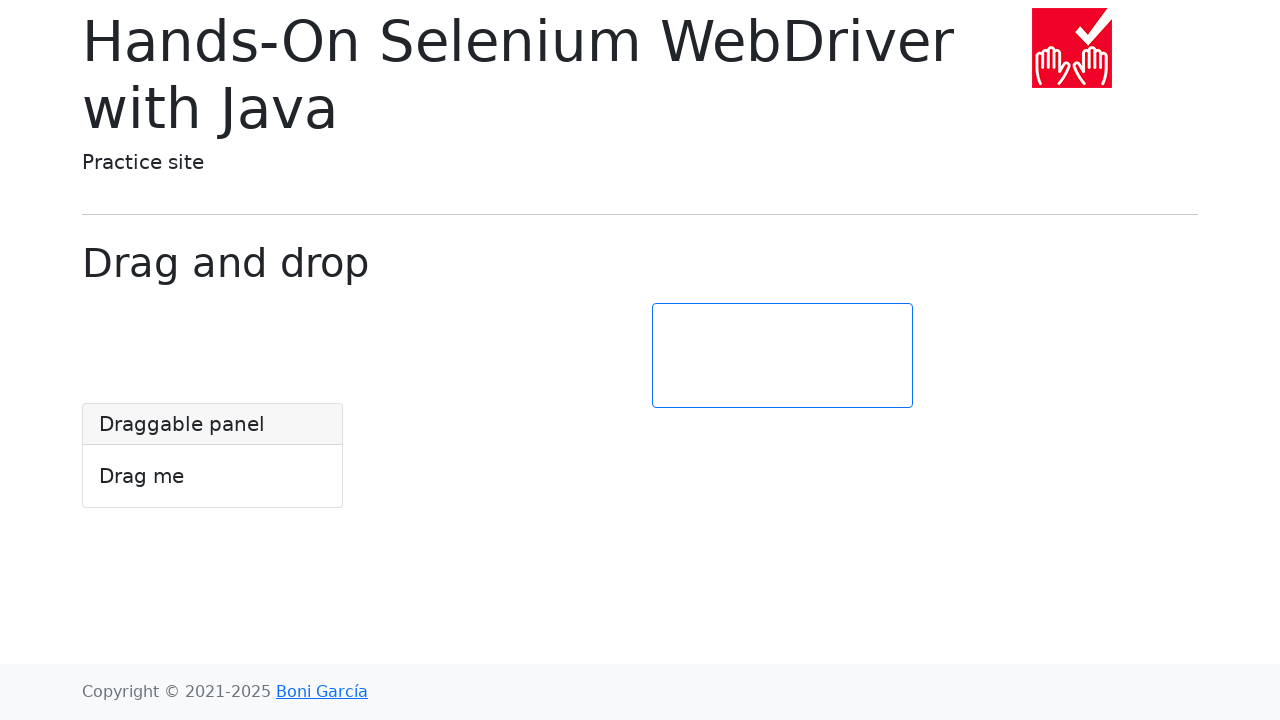

Moved mouse to center of draggable element at (212, 456)
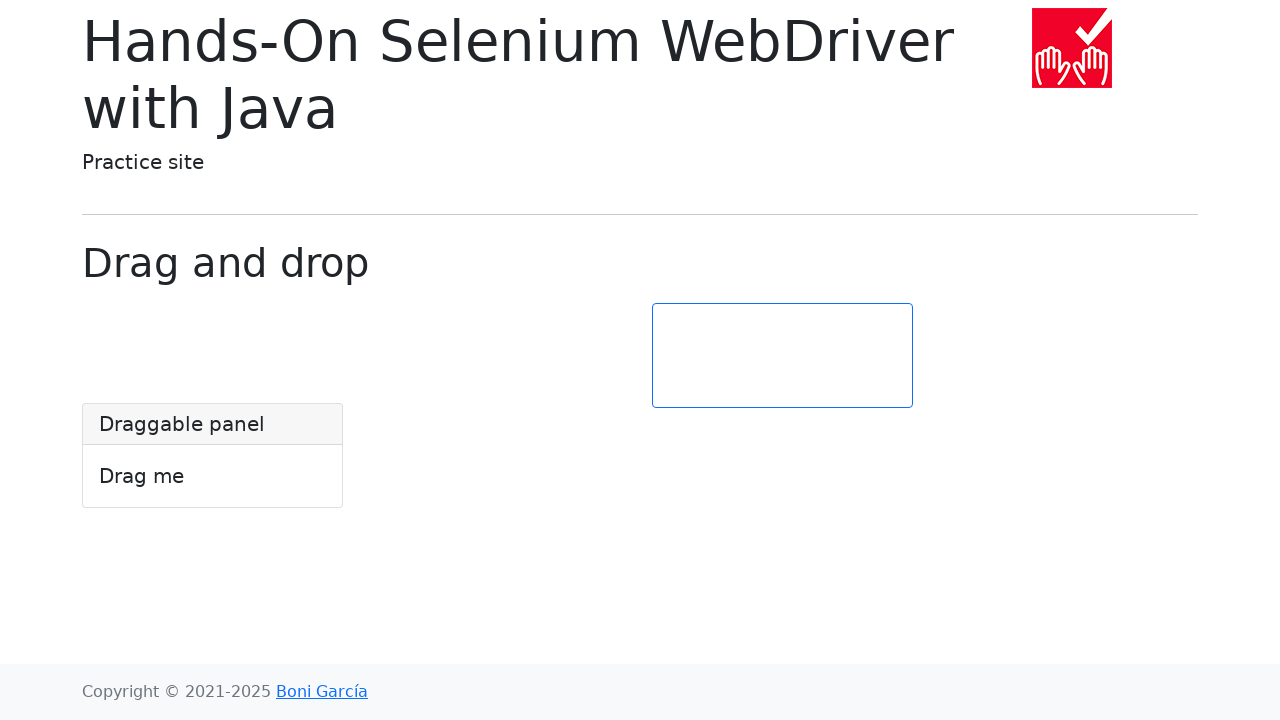

Pressed mouse button down to initiate drag at (212, 456)
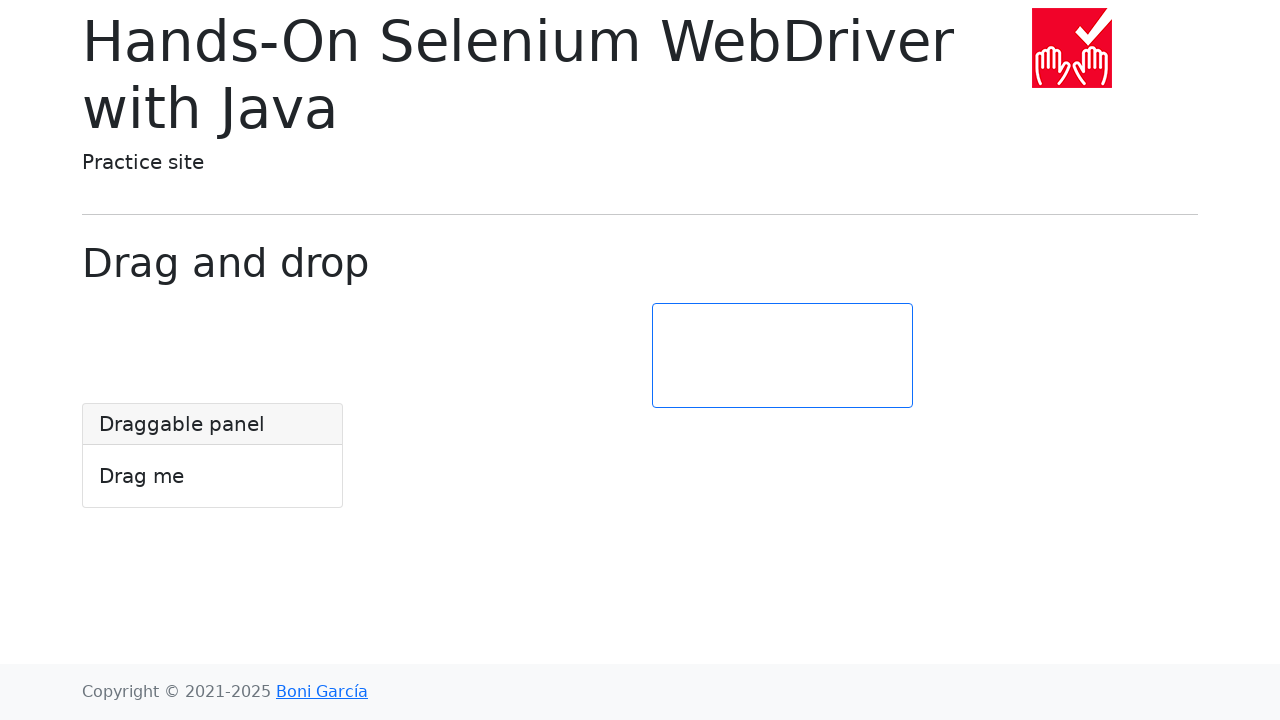

Dragged element up by 100 pixels at (212, 356)
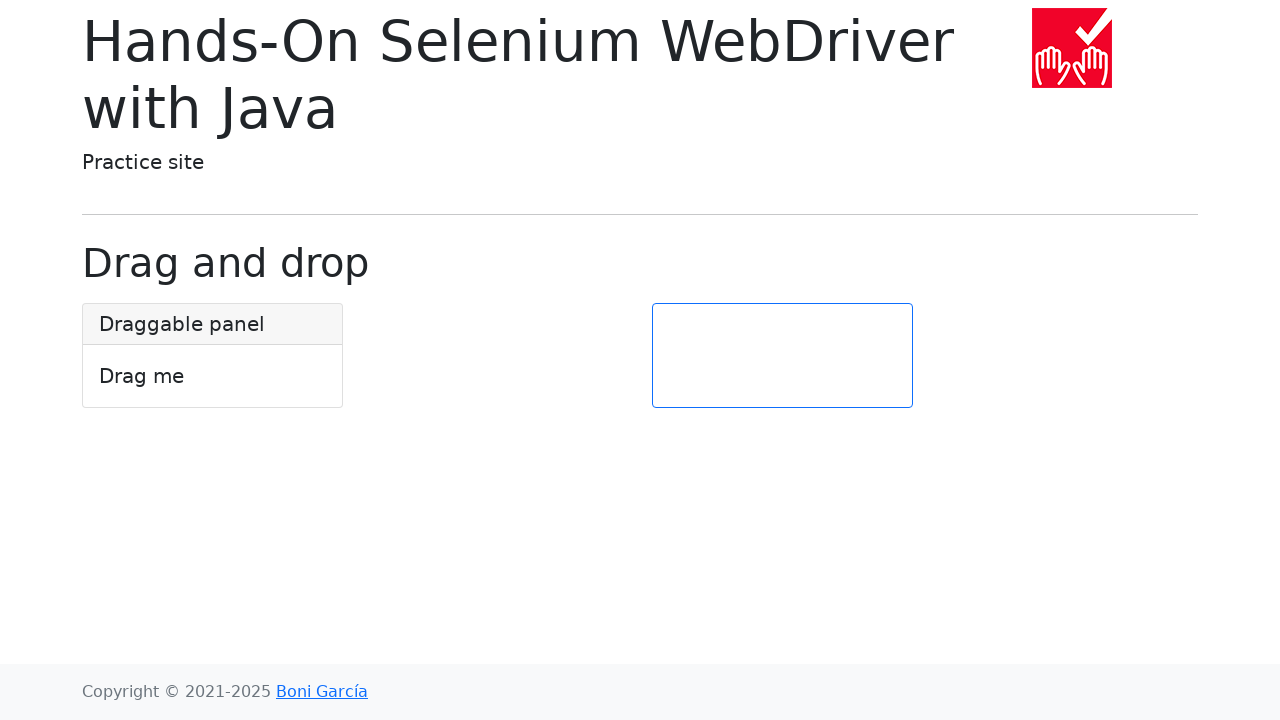

Released mouse button to complete upward drag, returning element to original position at (212, 356)
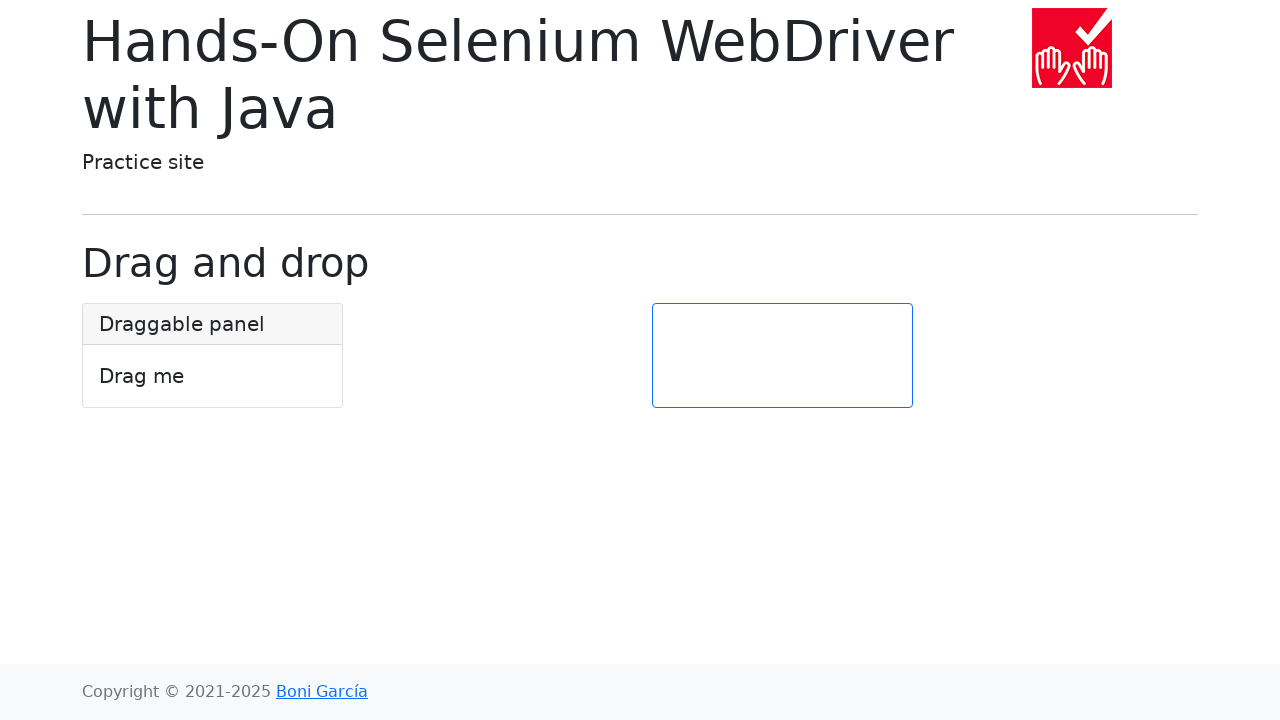

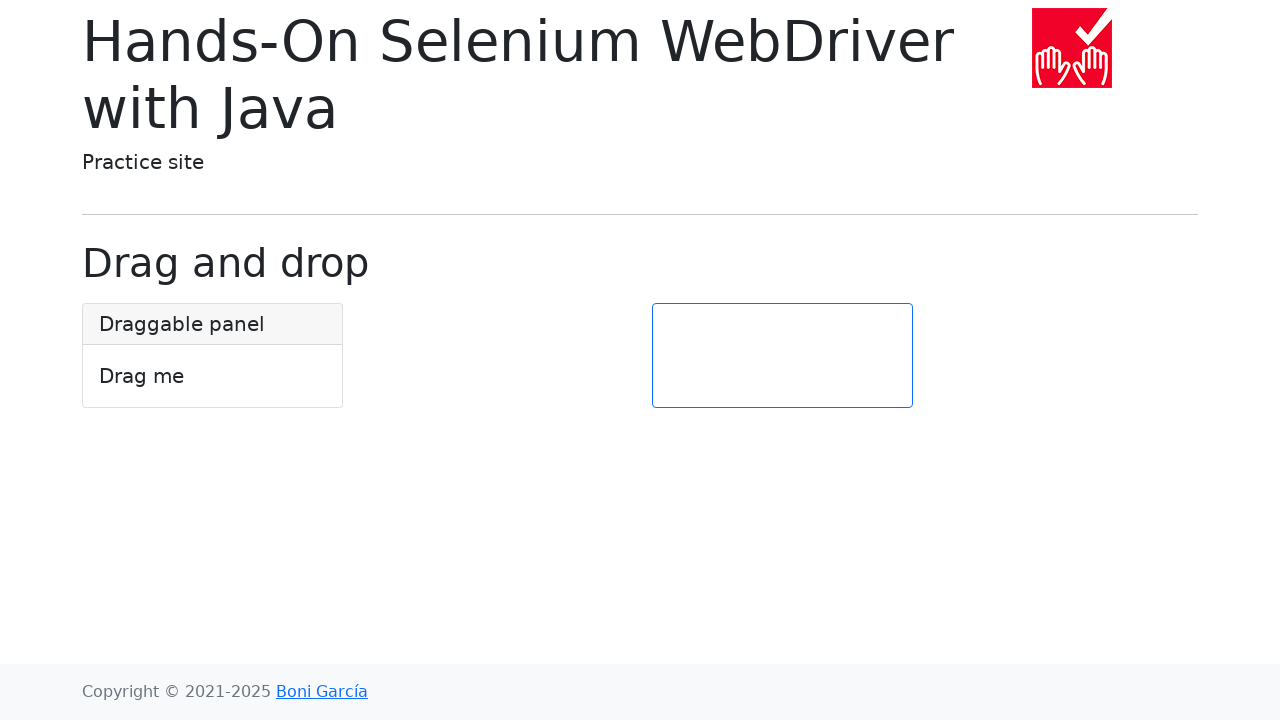